Tests Google Translate functionality by entering text in Russian and waiting for the English translation to appear

Starting URL: https://translate.google.com/?sl=ru&tl=en&op=translate

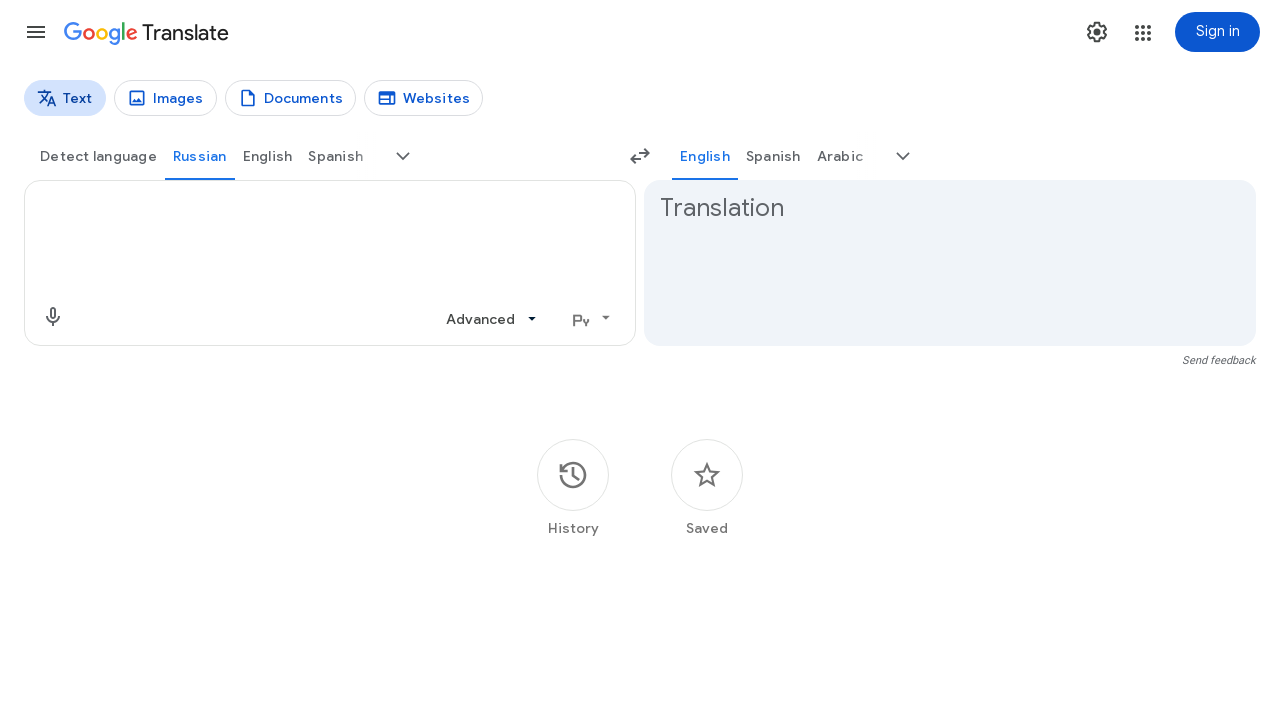

Source text input area loaded
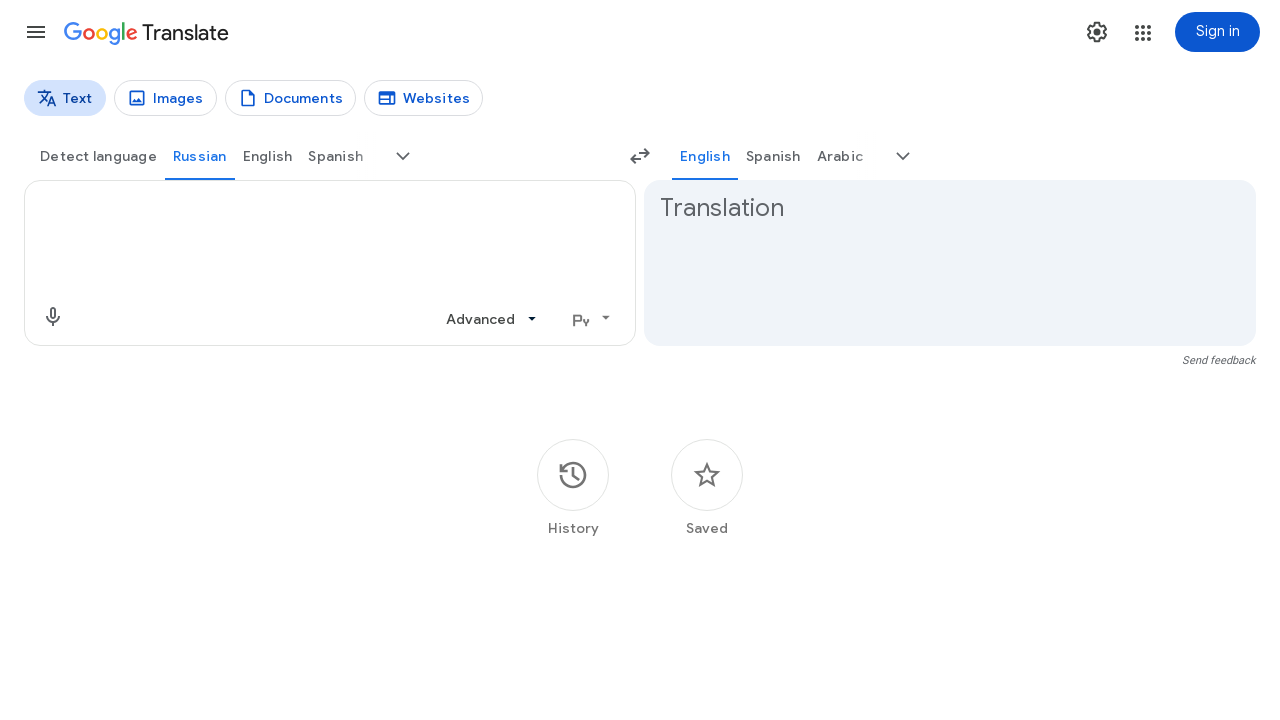

Filled source text area with Russian text 'Привет, как дела?' on textarea[aria-label='Source text']
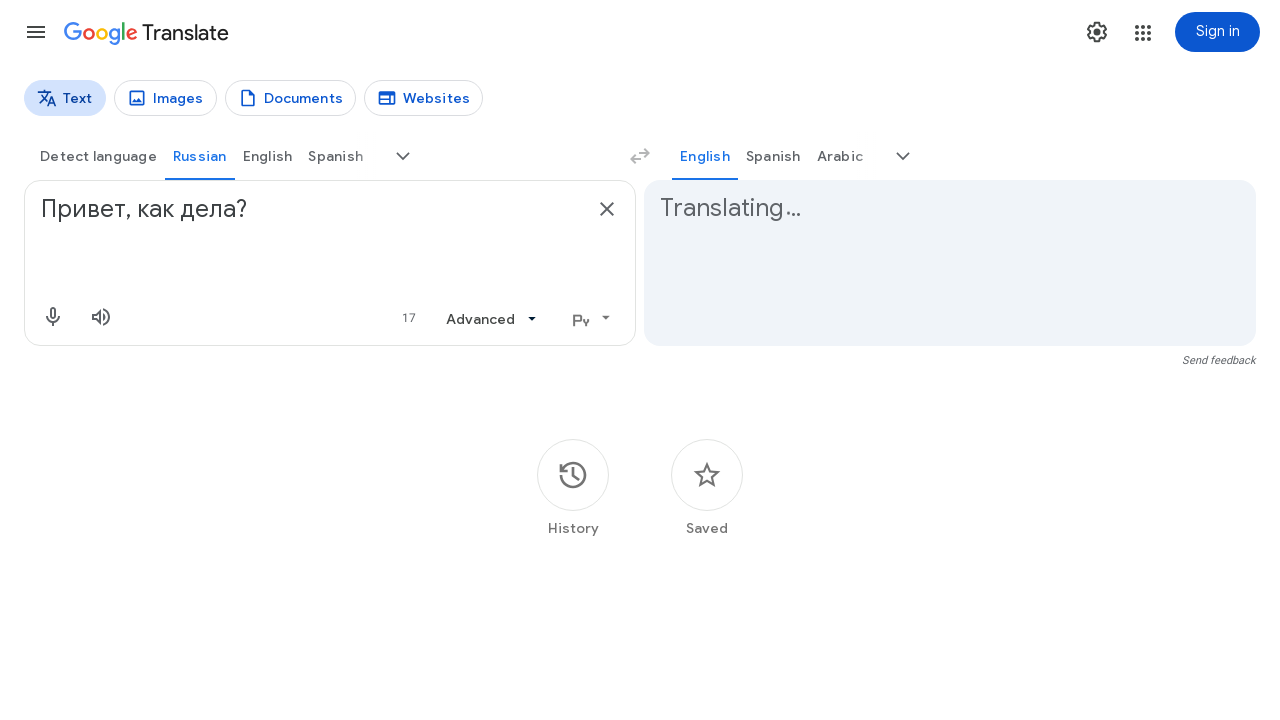

English translation appeared
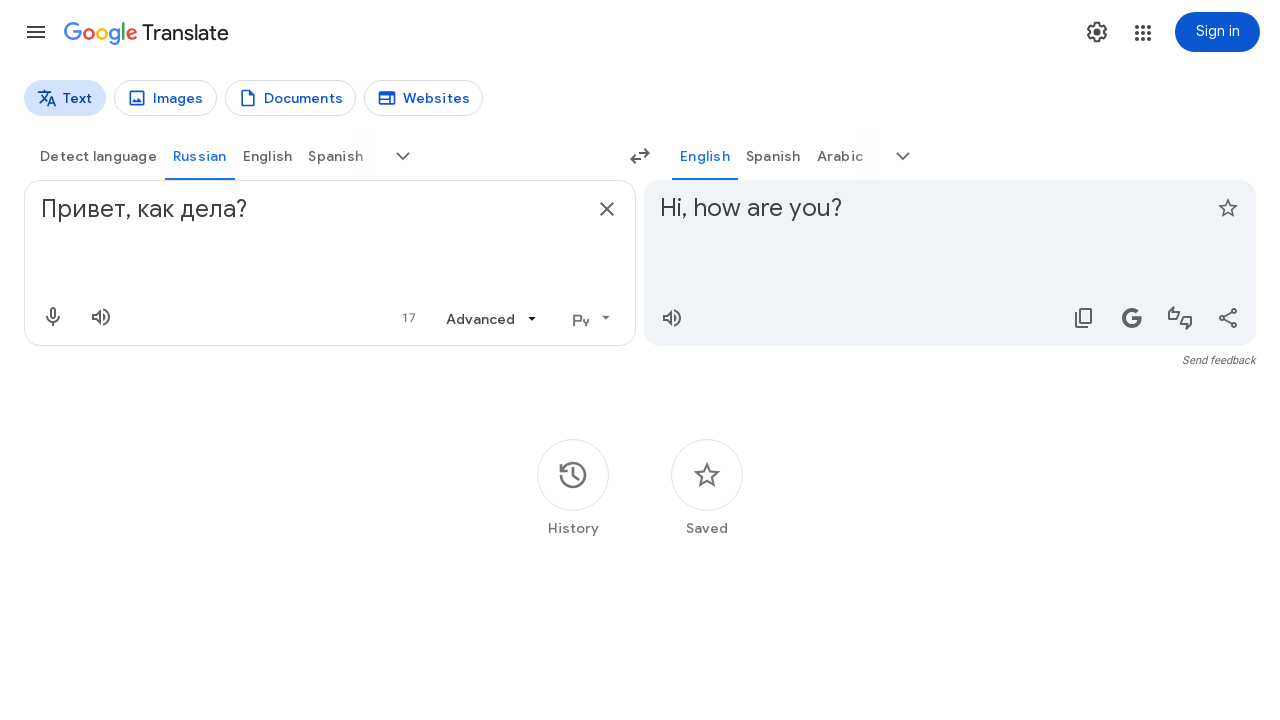

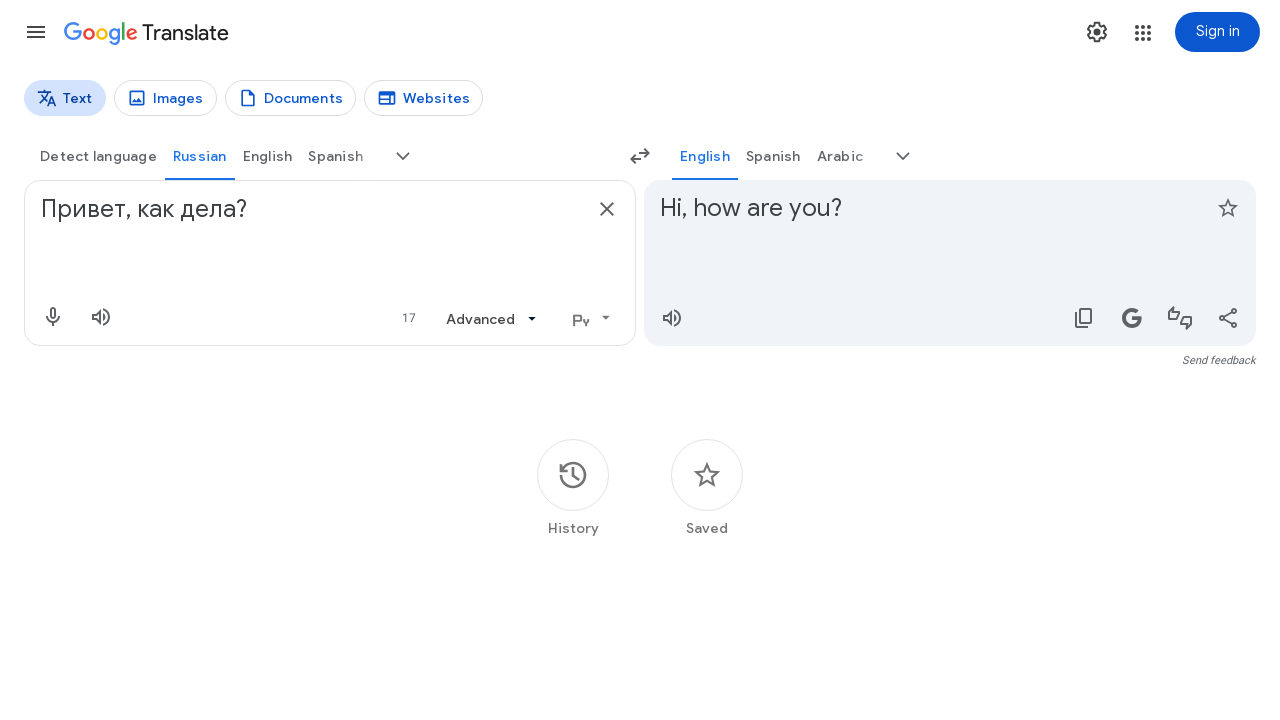